Tests opting out of A/B tests by forging an opt-out cookie on the target page, verifying the page heading changes from a test variation to "No A/B Test" after adding the cookie and refreshing.

Starting URL: http://the-internet.herokuapp.com/abtest

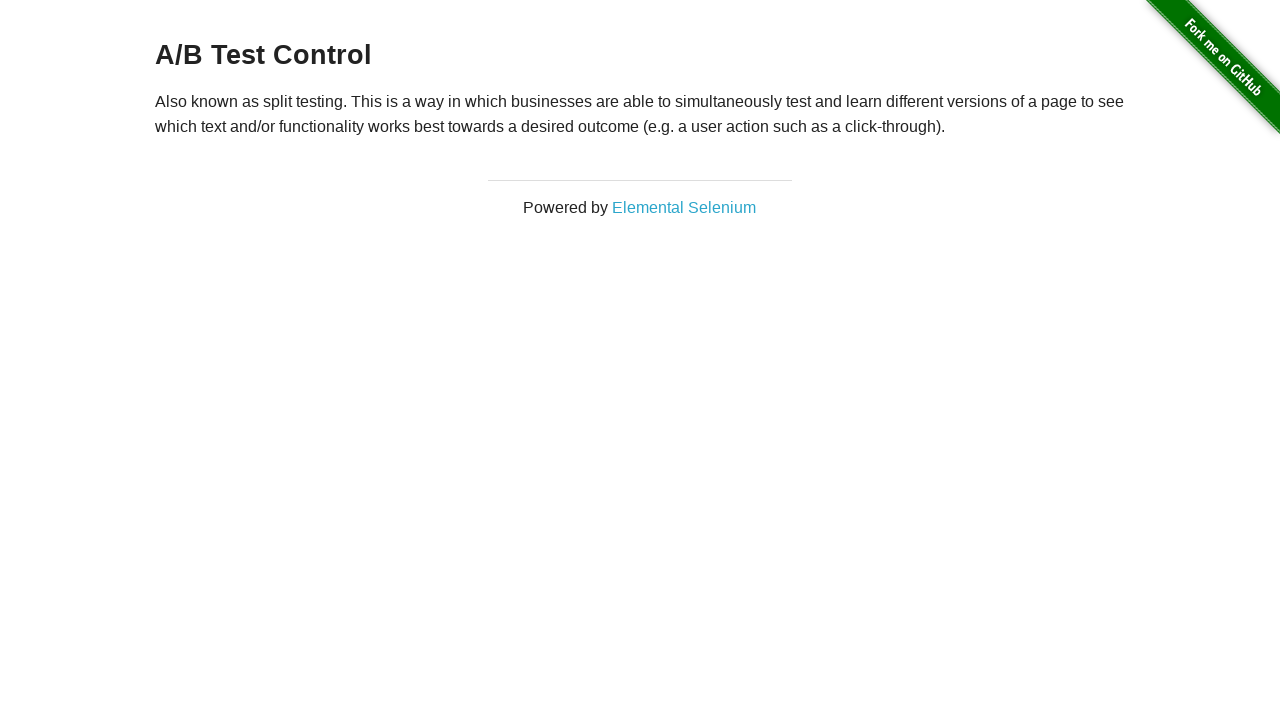

Located h3 heading element
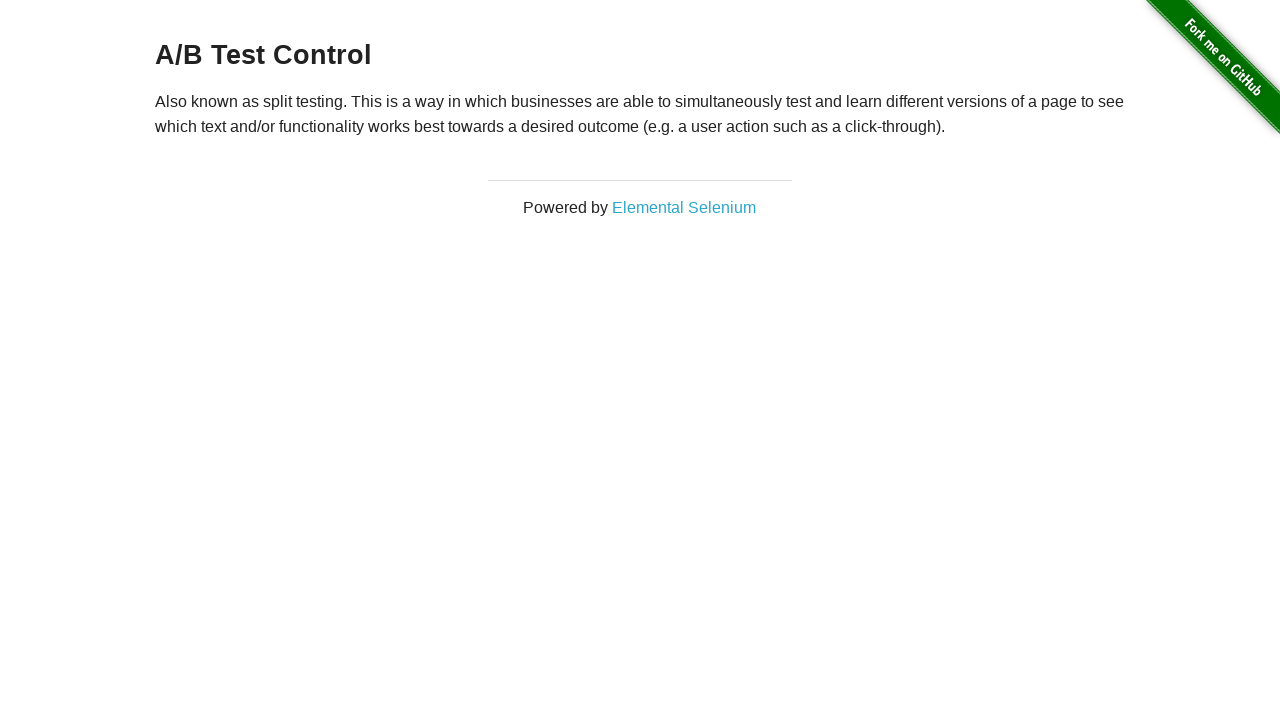

Retrieved heading text: A/B Test Control
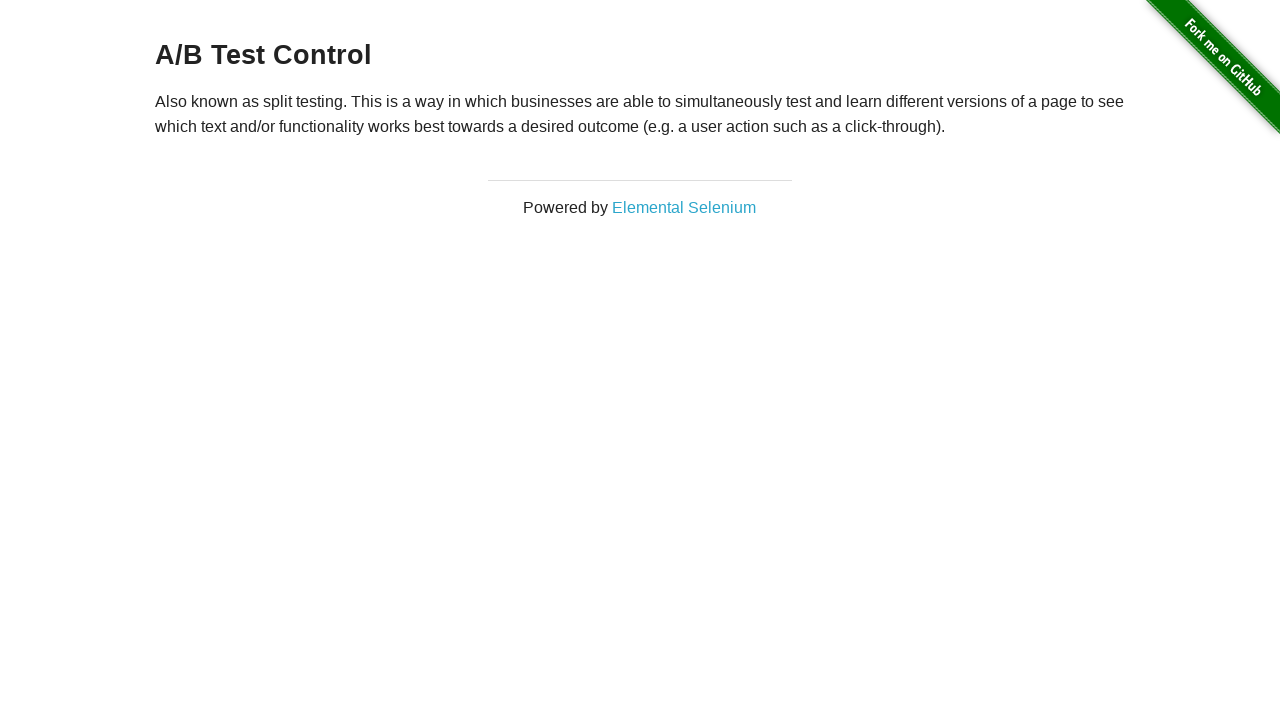

Verified page is showing one of the A/B test variations
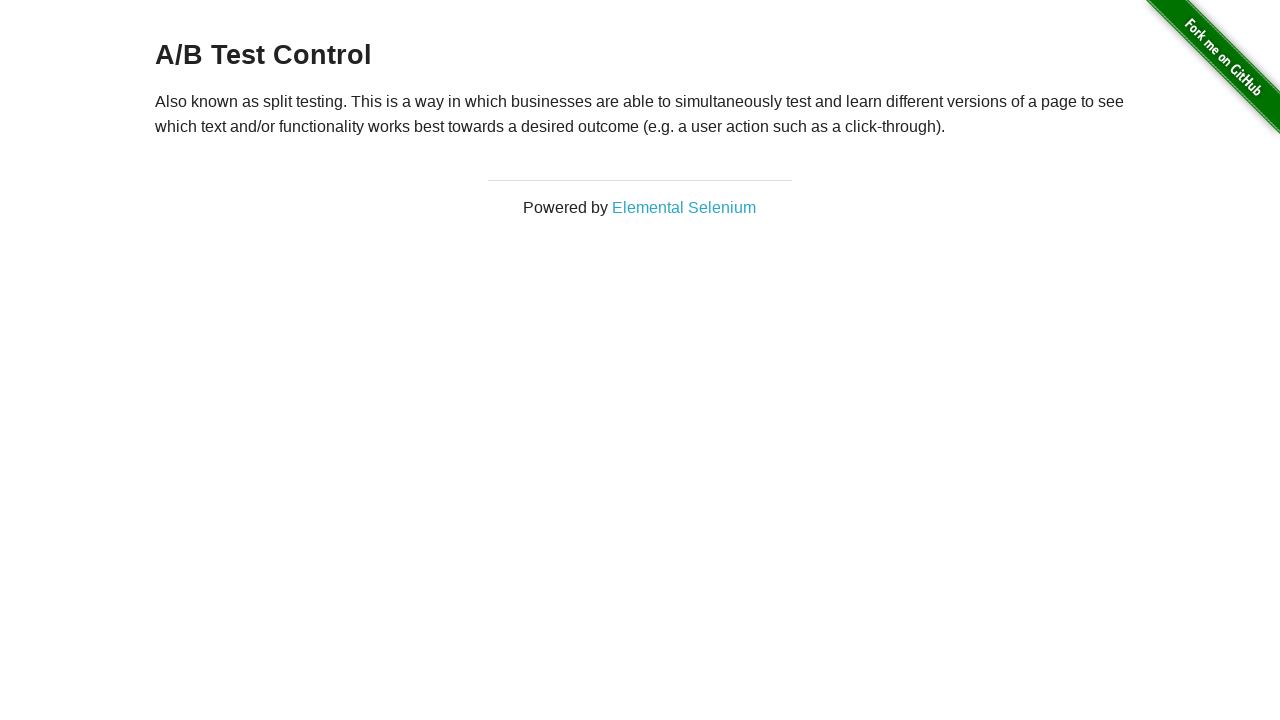

Added optimizelyOptOut cookie to context
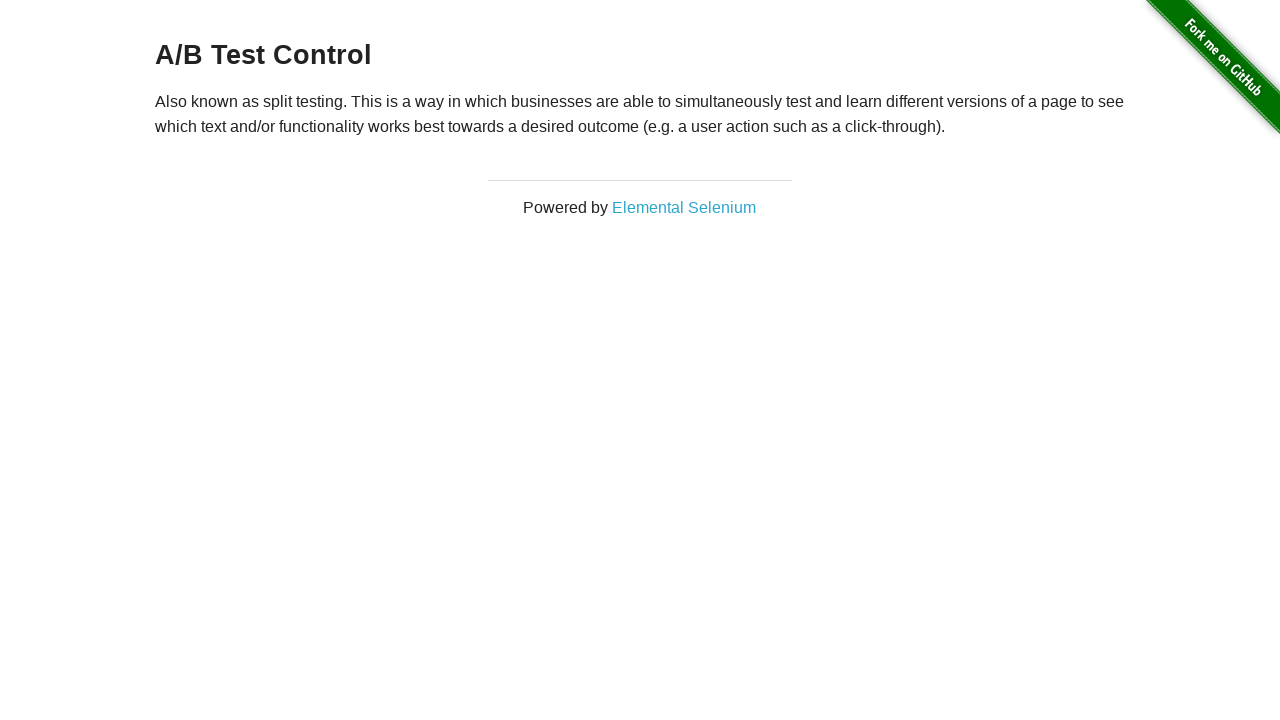

Reloaded page after adding opt-out cookie
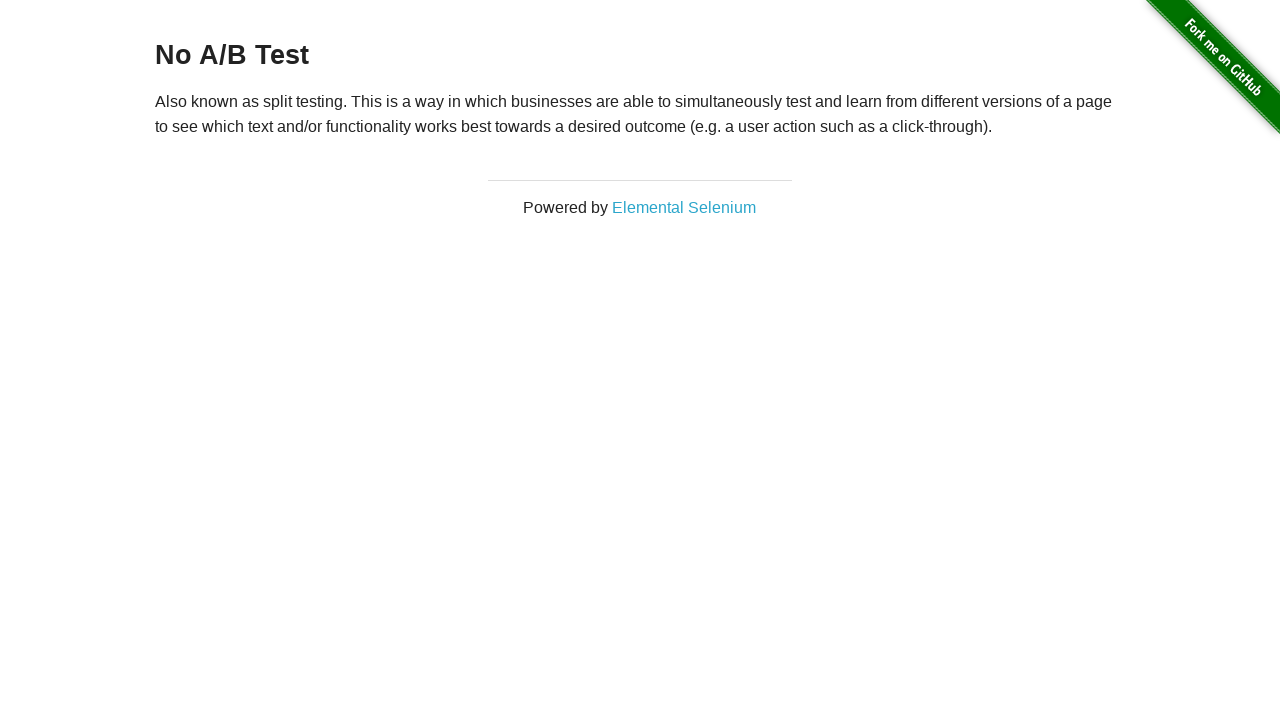

Retrieved heading text after reload: No A/B Test
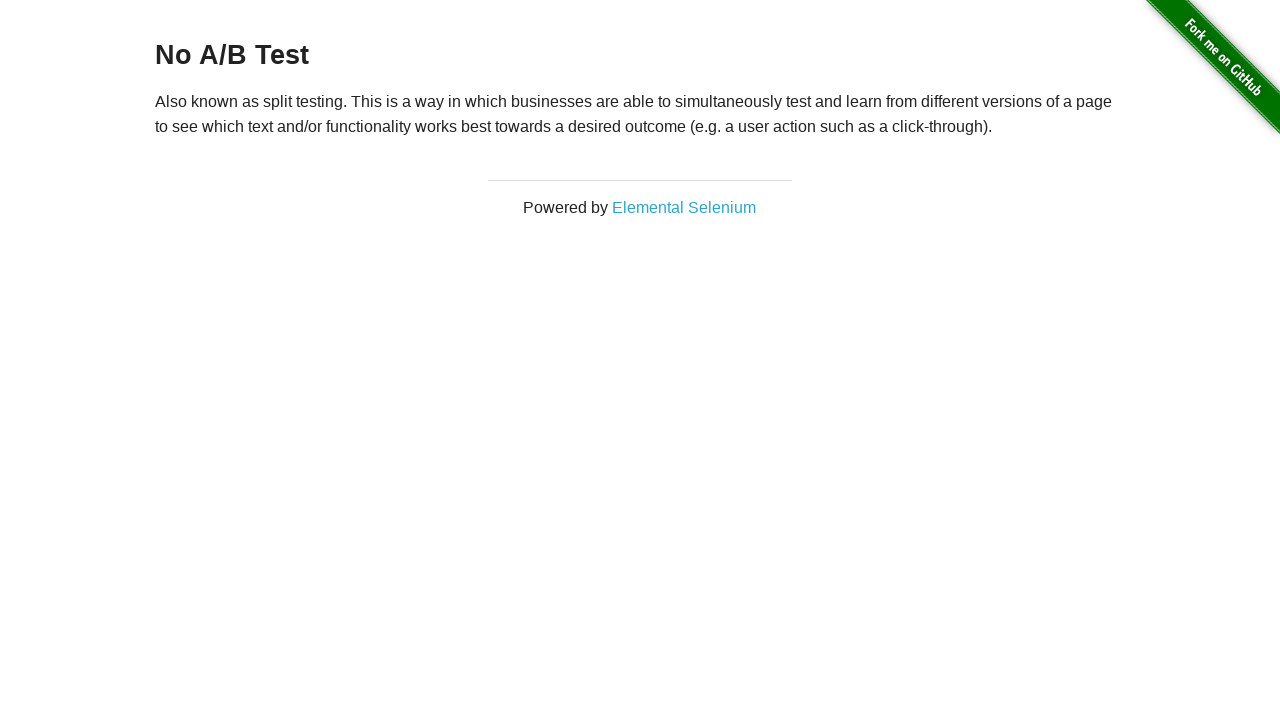

Verified page now displays 'No A/B Test' heading after opting out
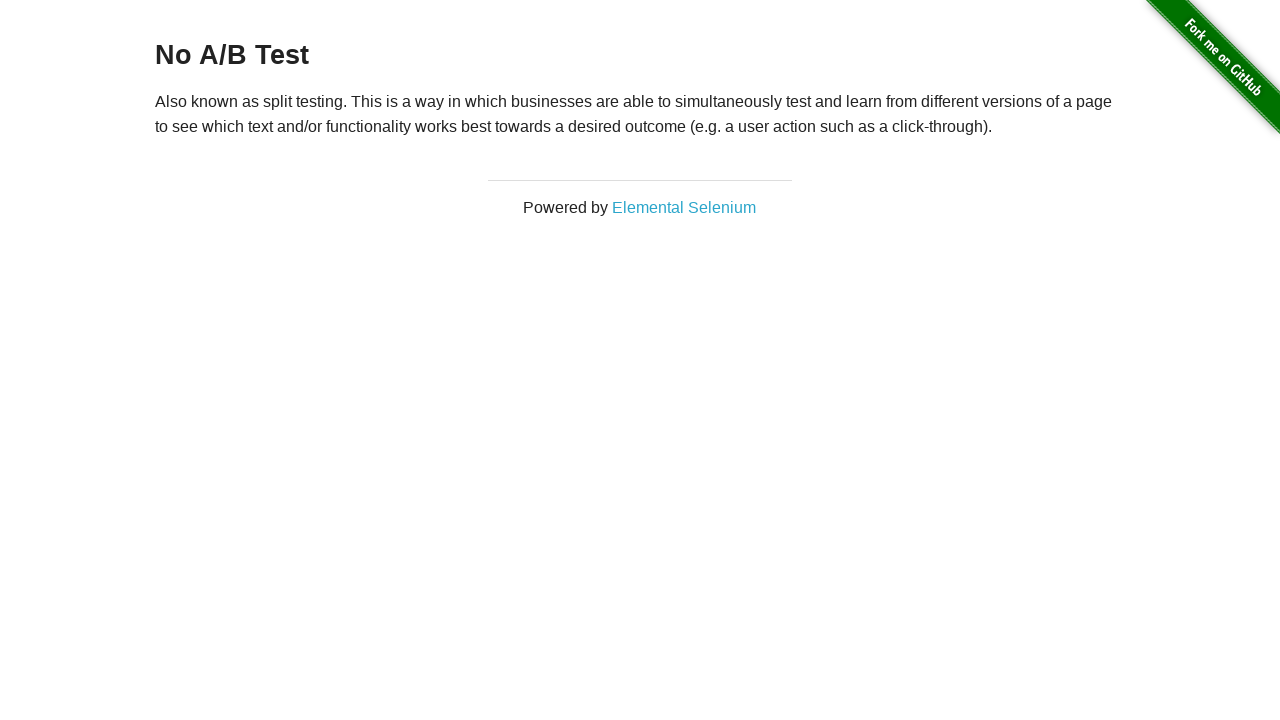

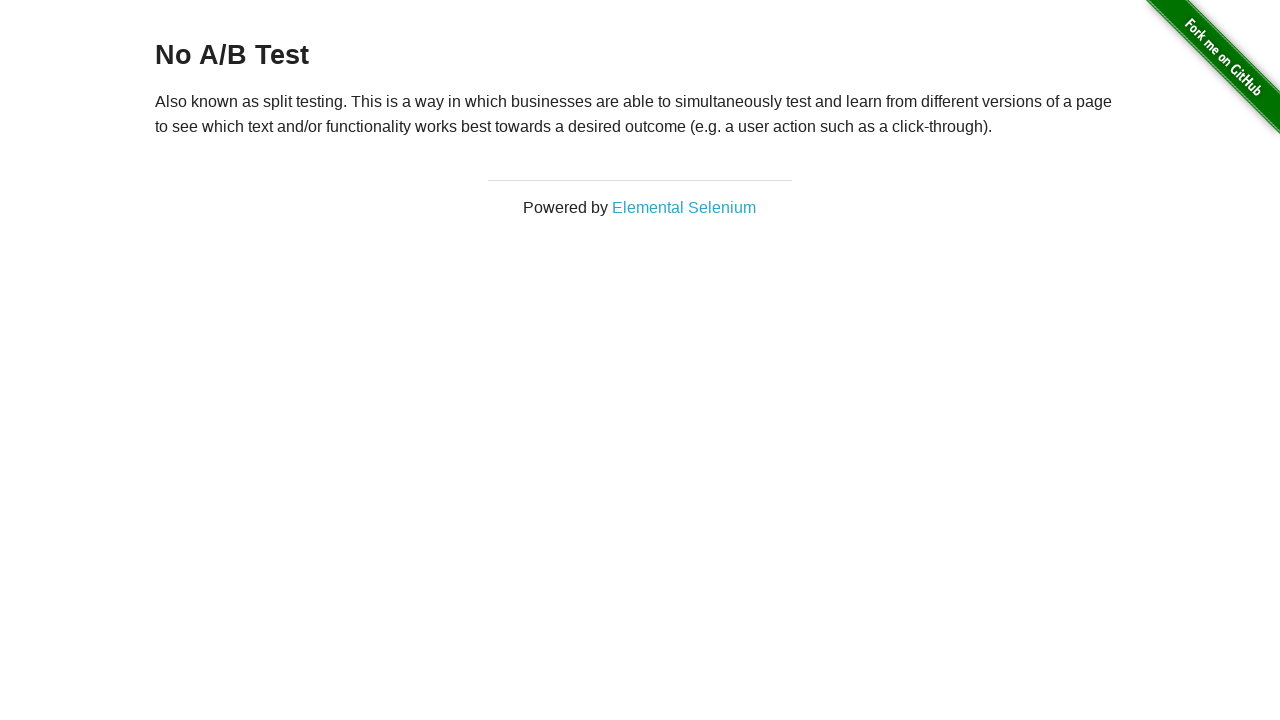